Tests dropdown selection by selecting 'Playwright' from a dropdown menu using the label option.

Starting URL: https://leafground.com/select.xhtml

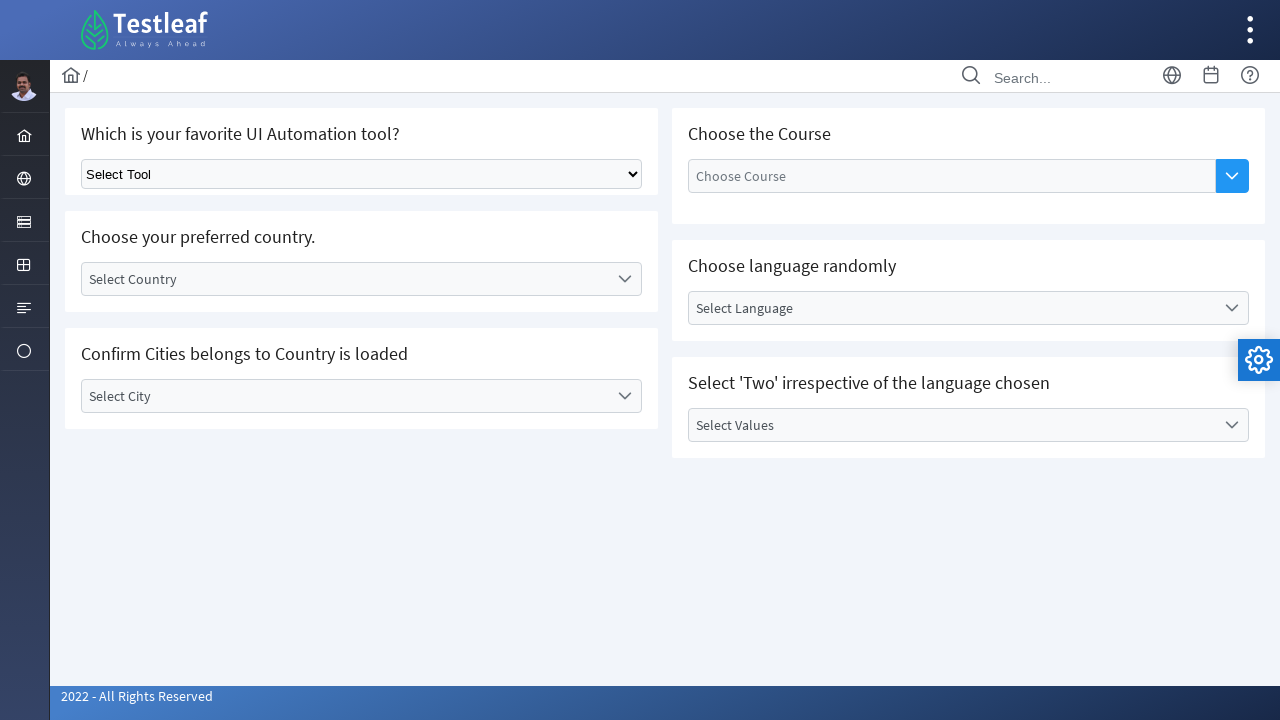

Navigated to dropdown selection test page
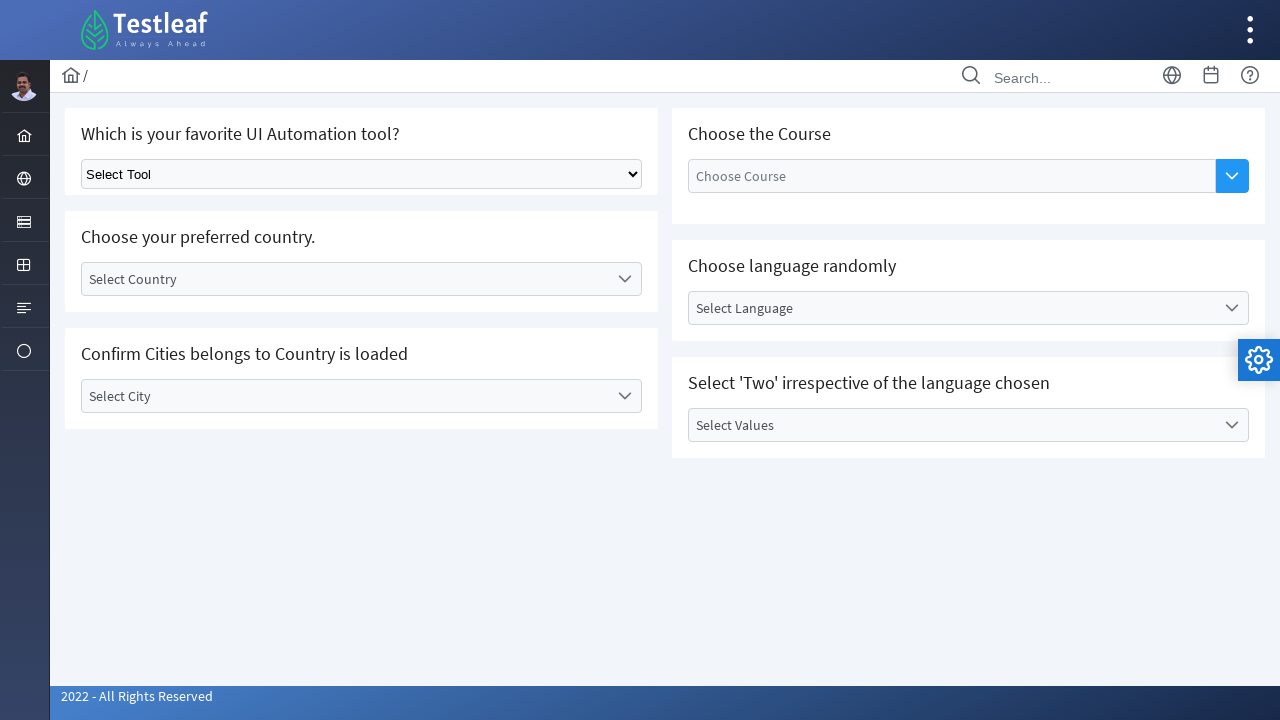

Selected 'Playwright' from the dropdown menu on .ui-selectonemenu
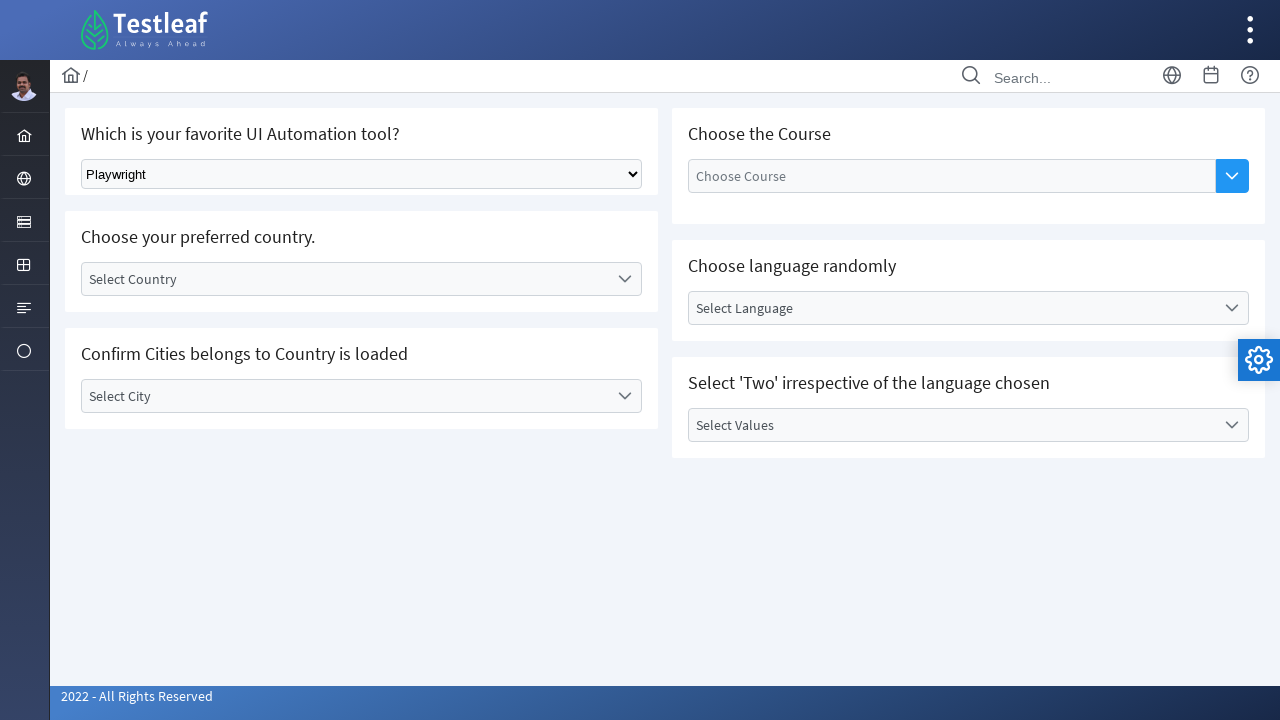

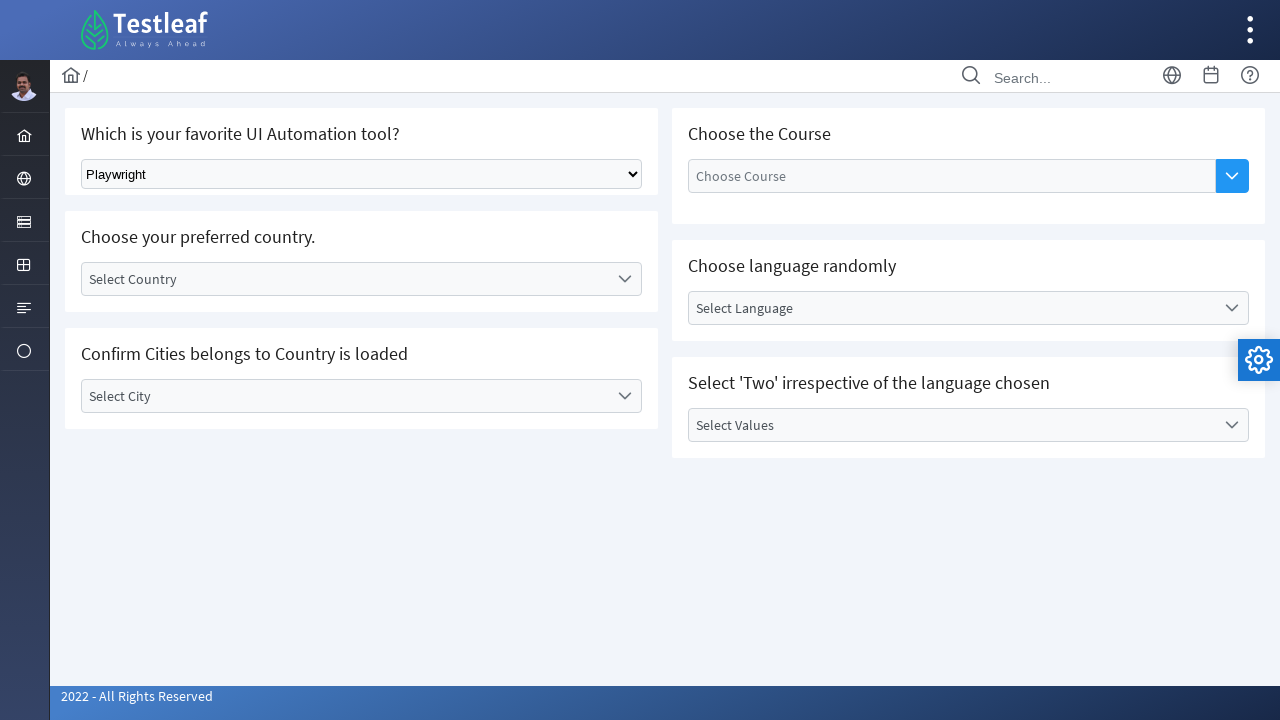